Navigates to the Zanichelli educational platform homepage and waits for the page to load.

Starting URL: https://my.zanichelli.it/

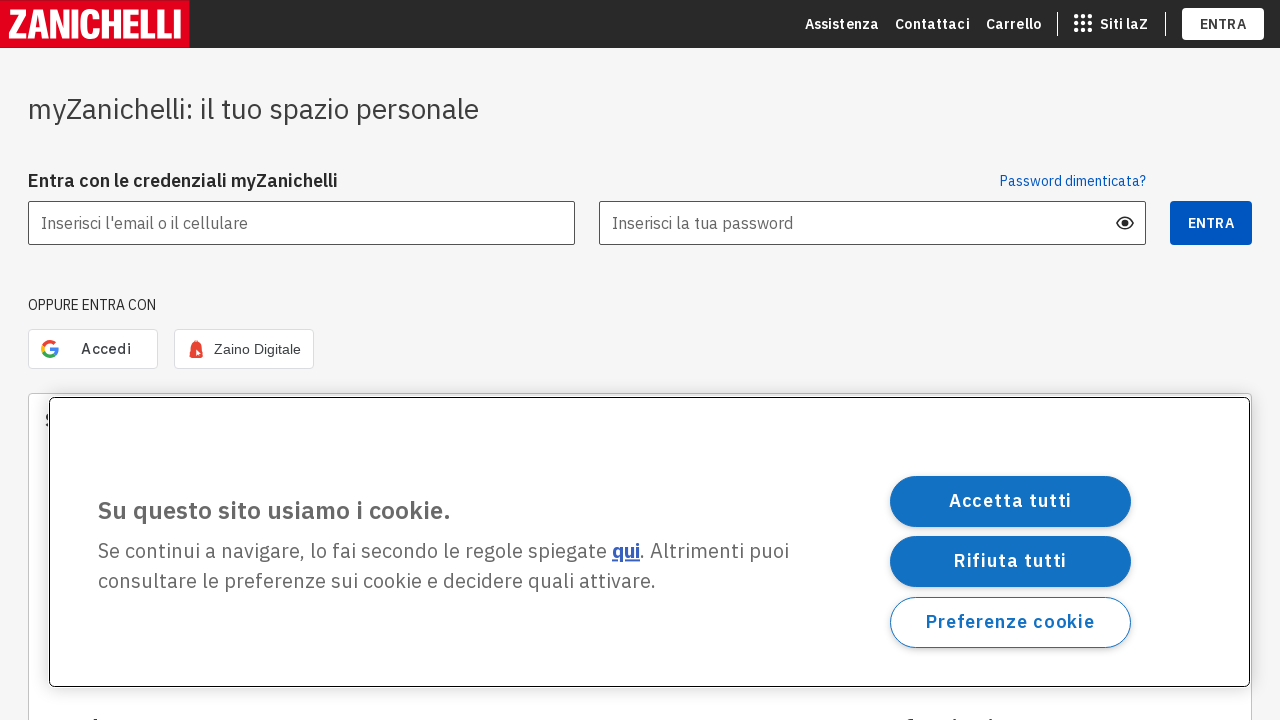

Navigated to Zanichelli educational platform homepage
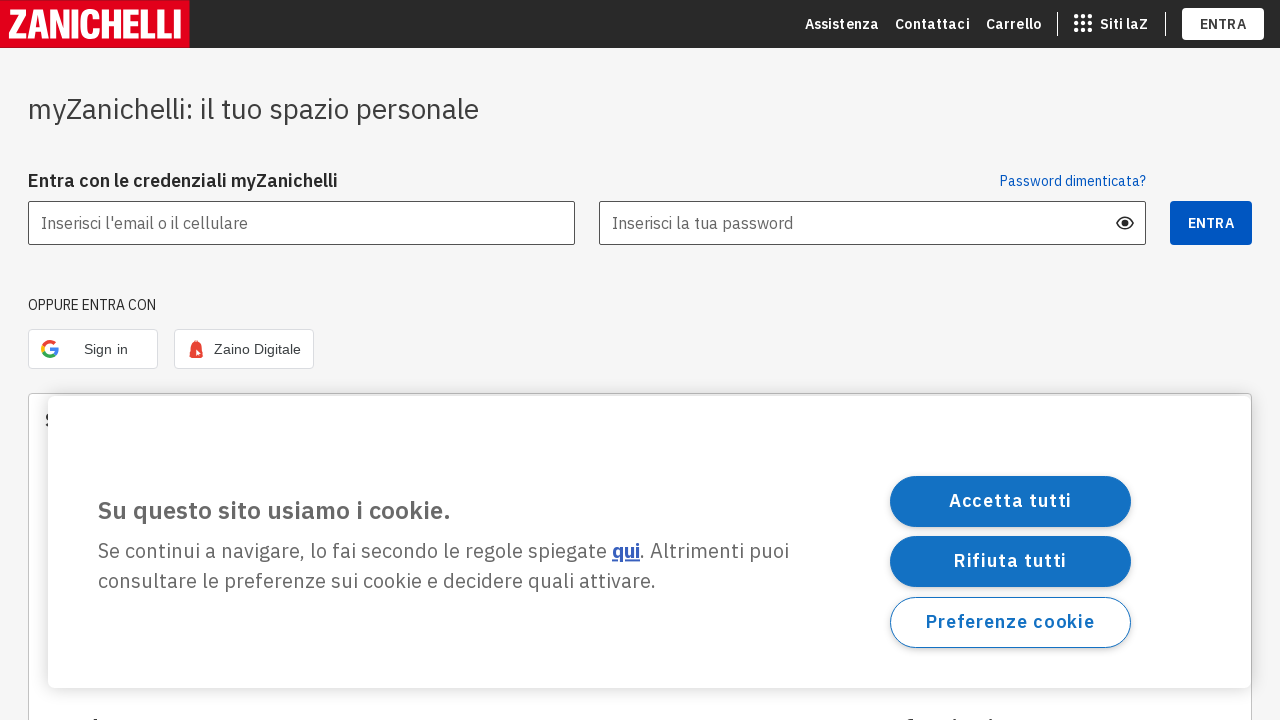

Page fully loaded and network idle
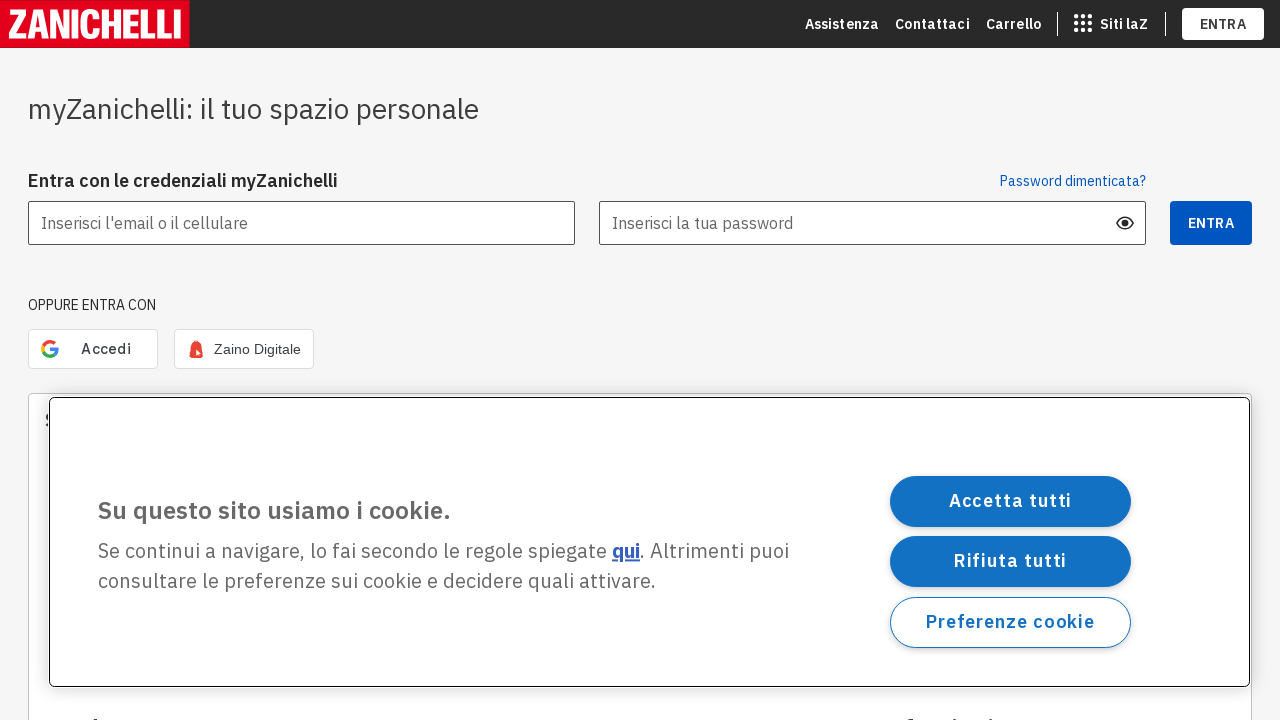

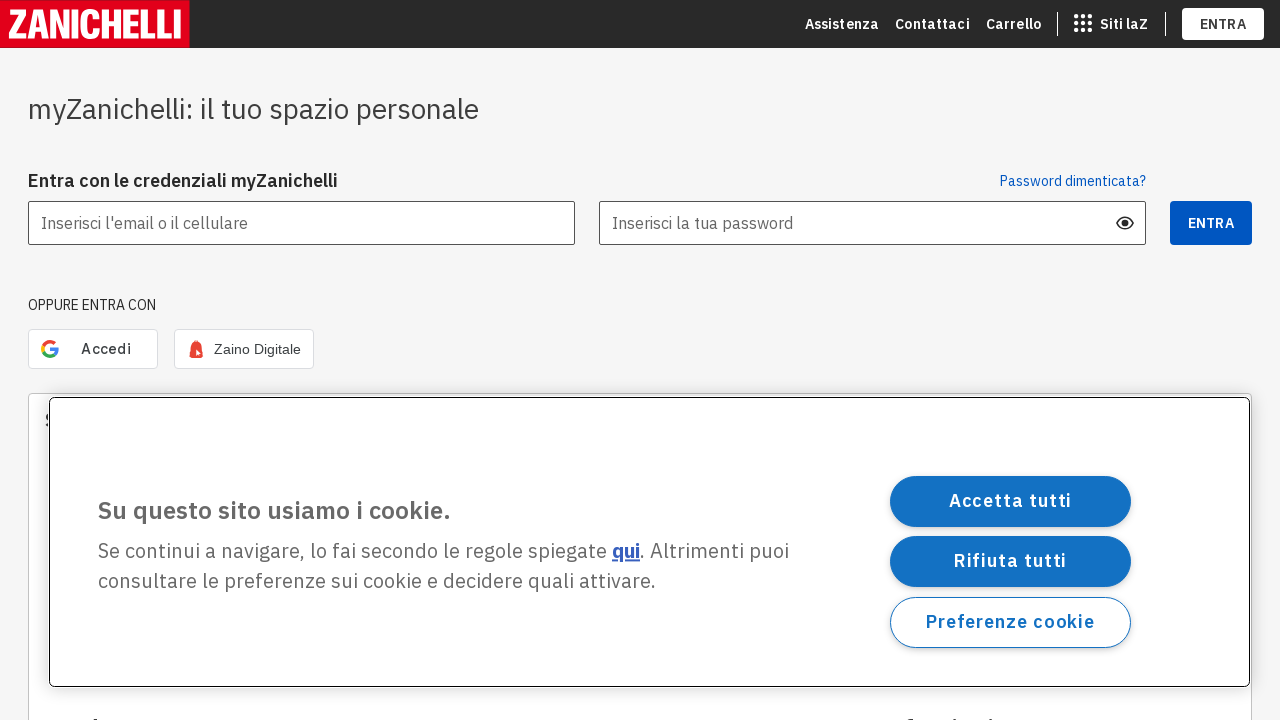